Tests that edits are saved when the input field loses focus (blur event).

Starting URL: https://demo.playwright.dev/todomvc

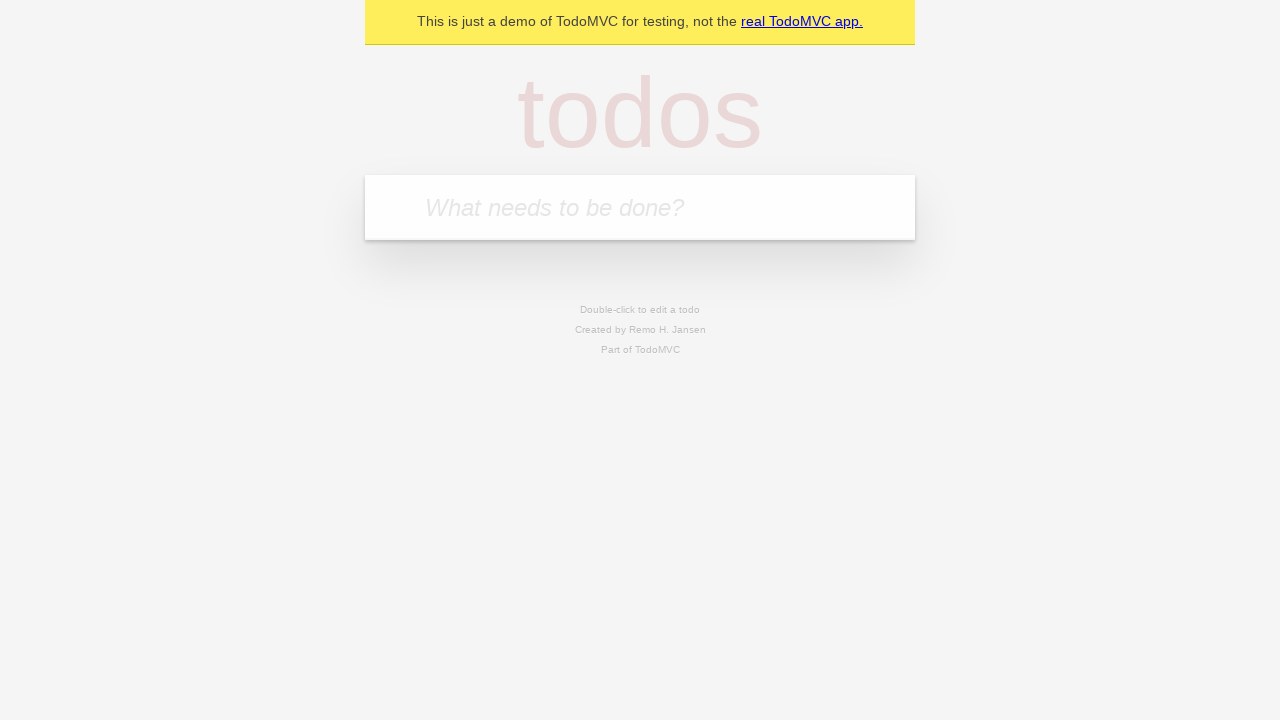

Filled new todo field with 'buy some cheese' on internal:attr=[placeholder="What needs to be done?"i]
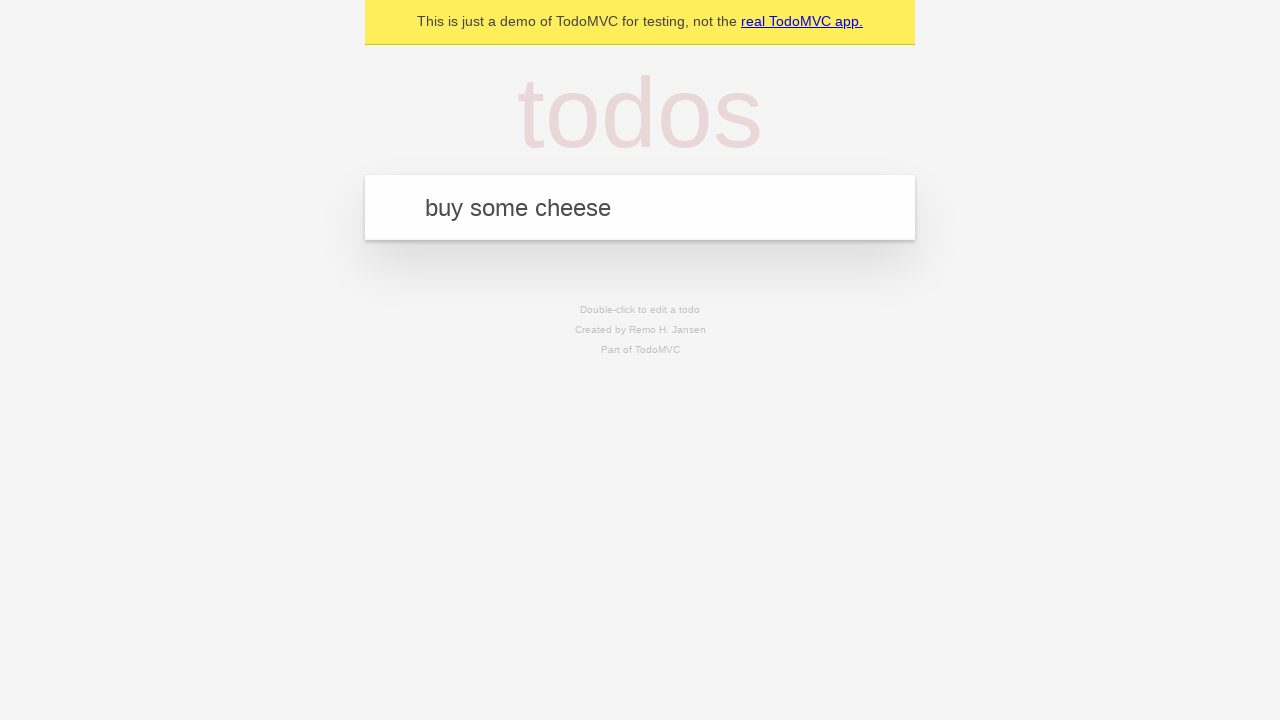

Pressed Enter to create first todo on internal:attr=[placeholder="What needs to be done?"i]
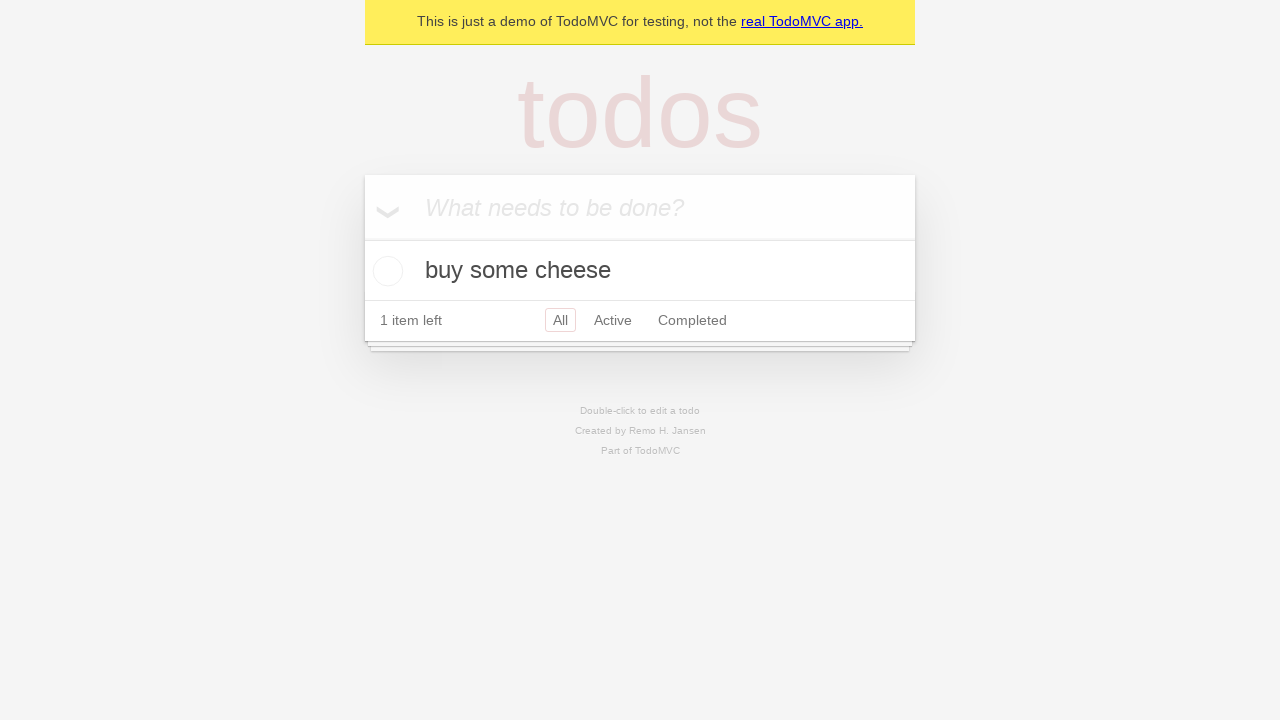

Filled new todo field with 'feed the cat' on internal:attr=[placeholder="What needs to be done?"i]
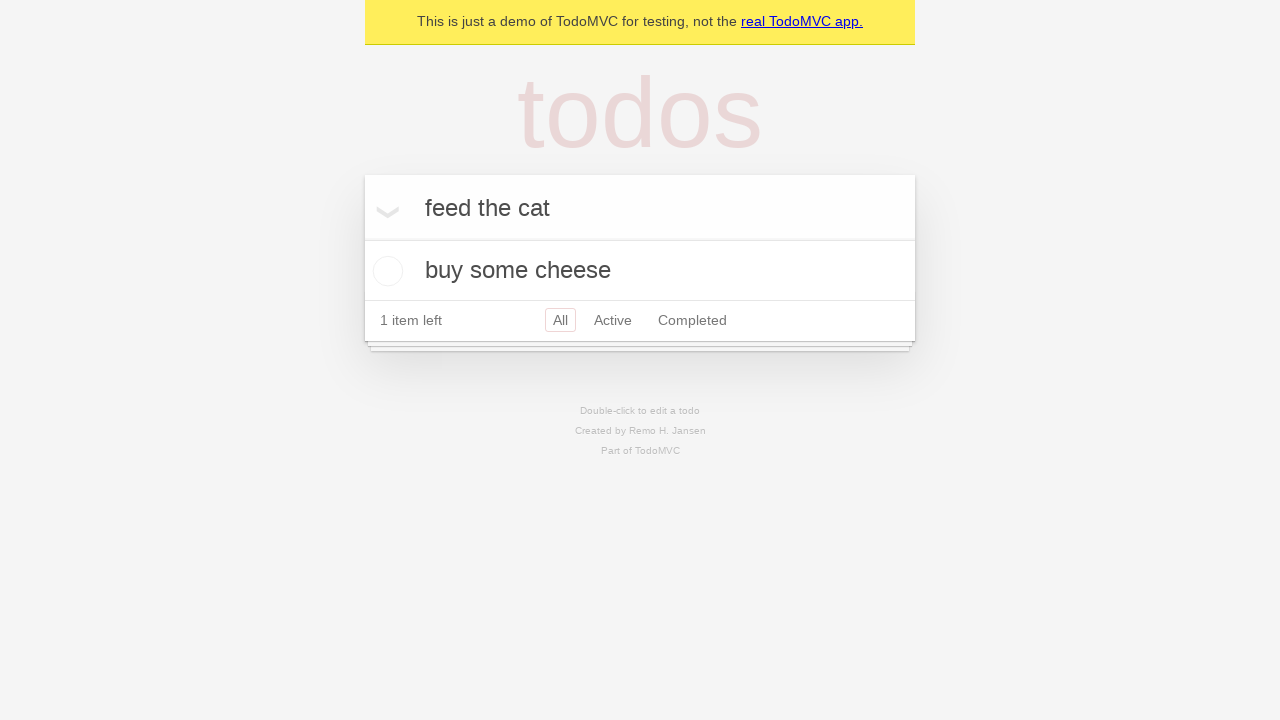

Pressed Enter to create second todo on internal:attr=[placeholder="What needs to be done?"i]
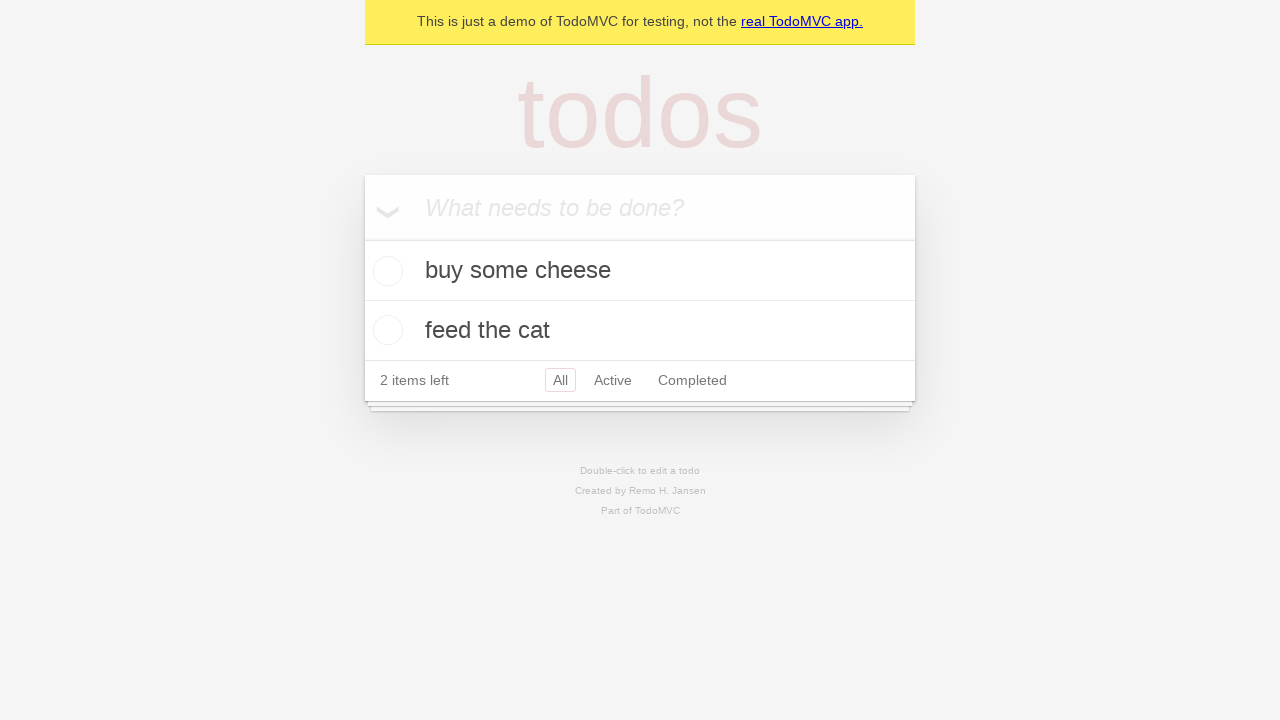

Filled new todo field with 'book a doctors appointment' on internal:attr=[placeholder="What needs to be done?"i]
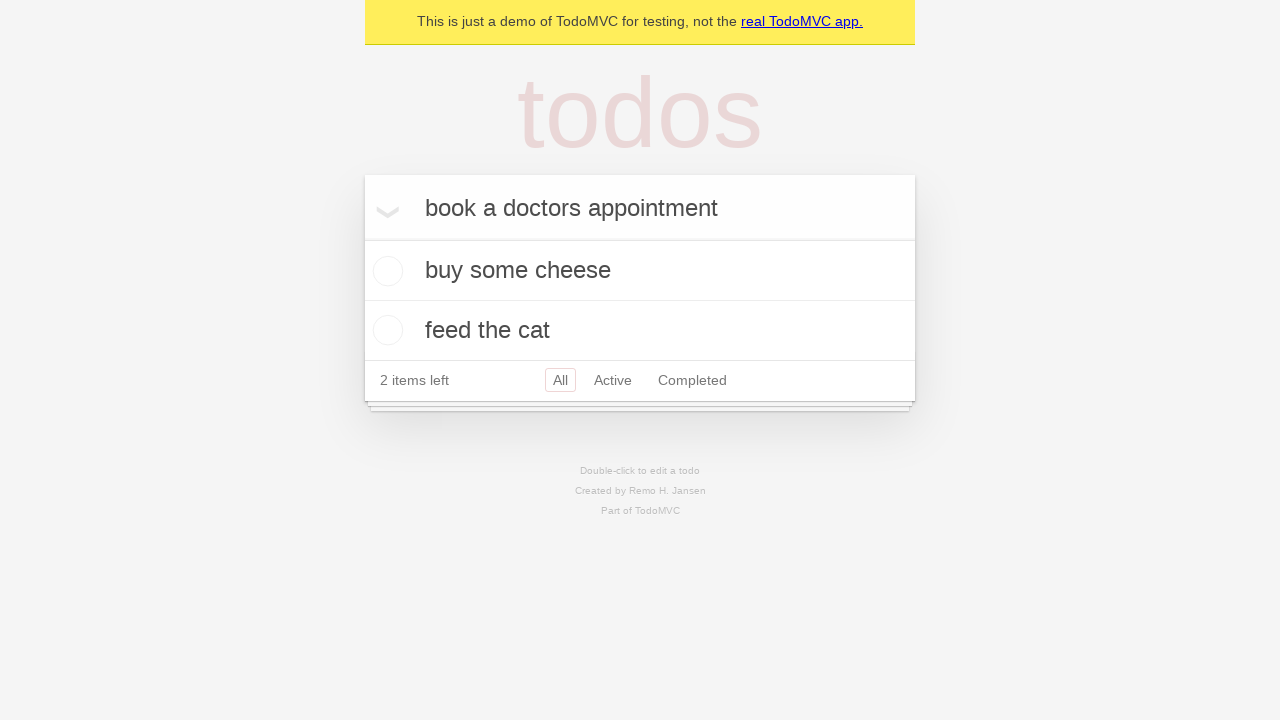

Pressed Enter to create third todo on internal:attr=[placeholder="What needs to be done?"i]
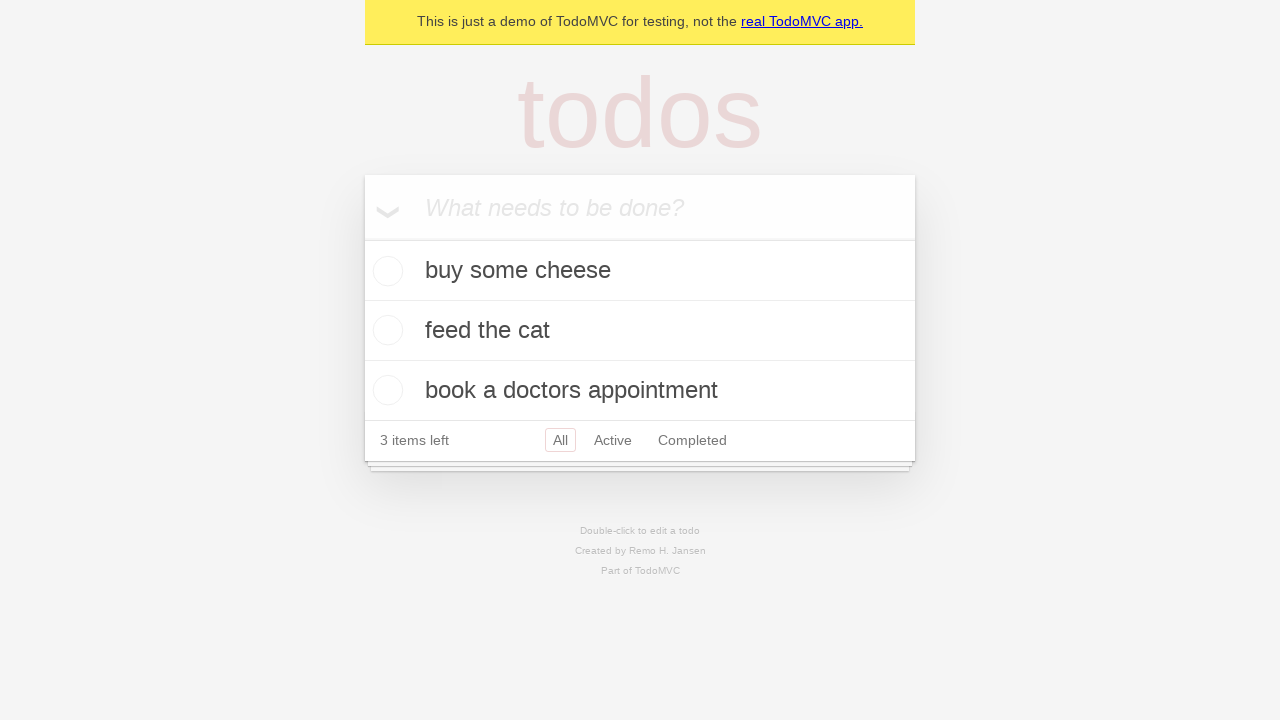

Waited for all 3 todos to be created
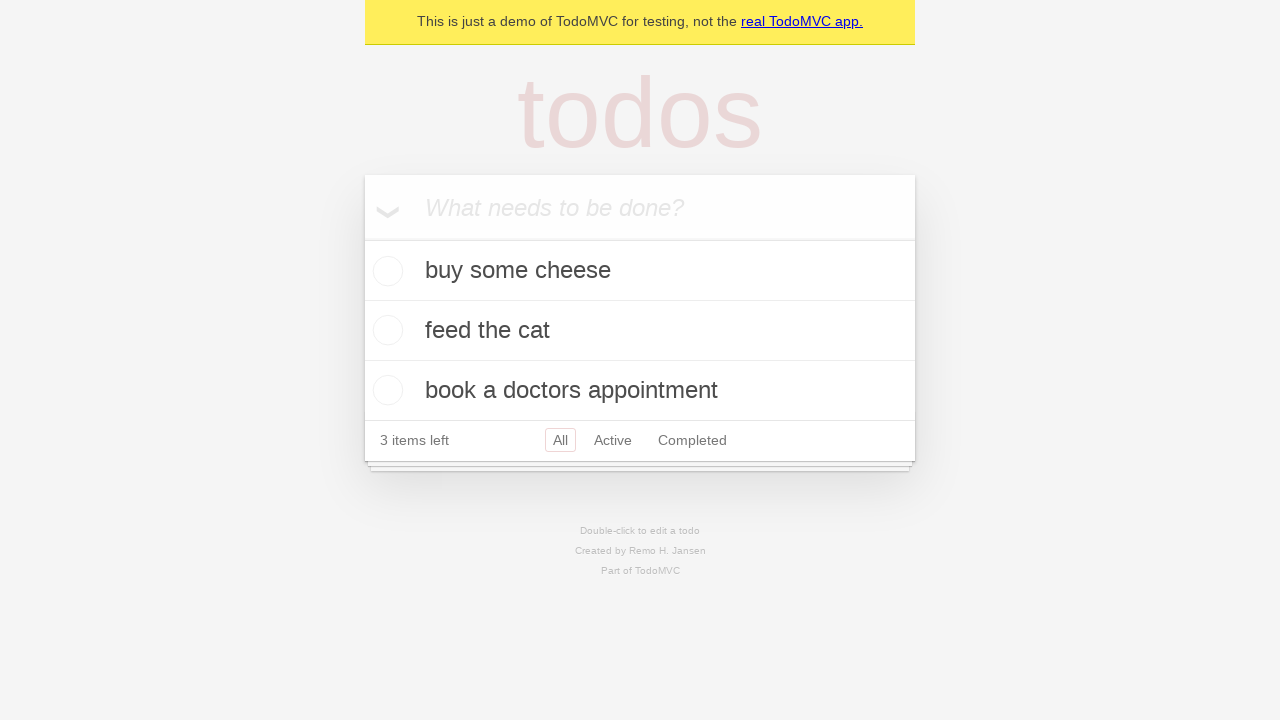

Double-clicked second todo to enter edit mode at (640, 331) on internal:testid=[data-testid="todo-item"s] >> nth=1
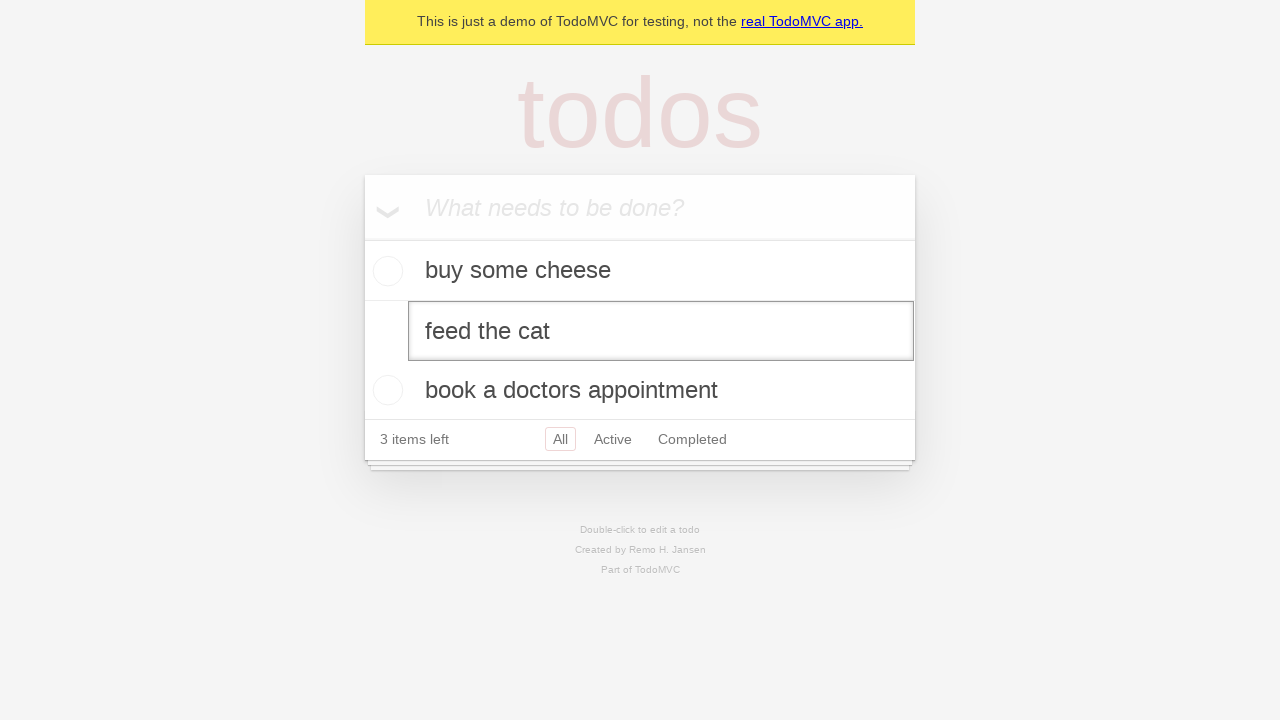

Filled edit field with 'buy some sausages' on internal:testid=[data-testid="todo-item"s] >> nth=1 >> internal:role=textbox[nam
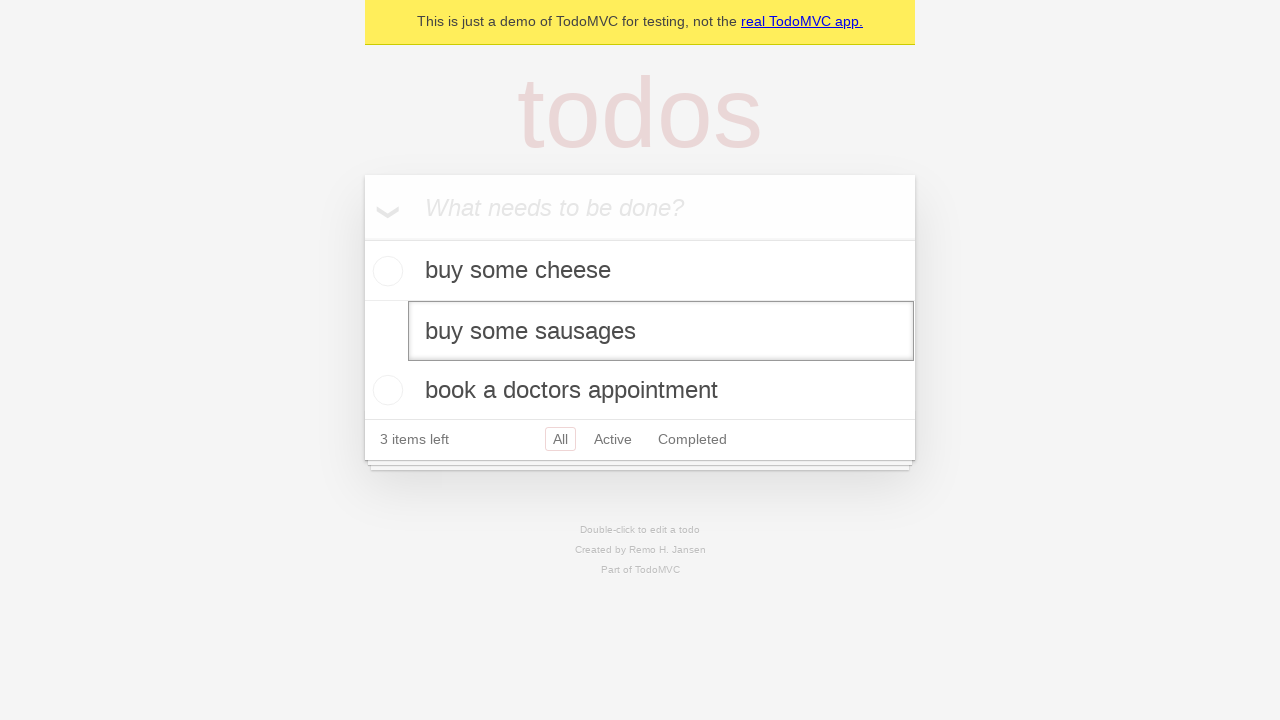

Triggered blur event to save edit
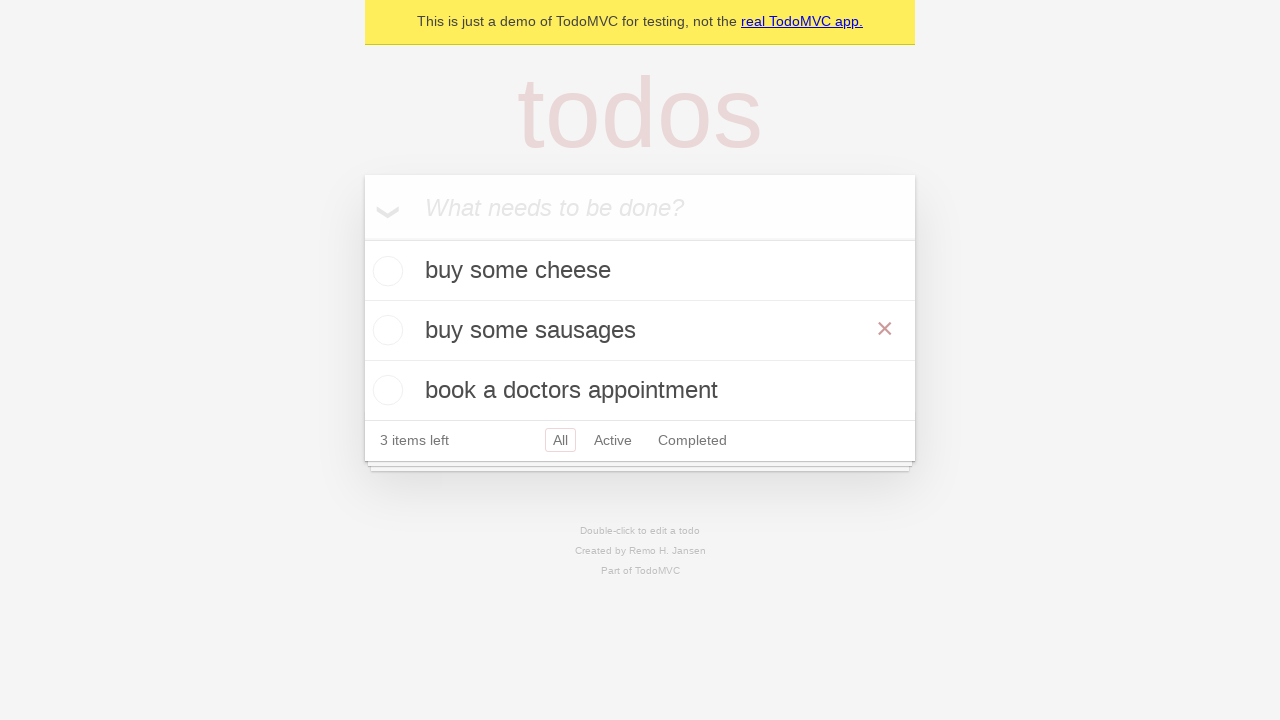

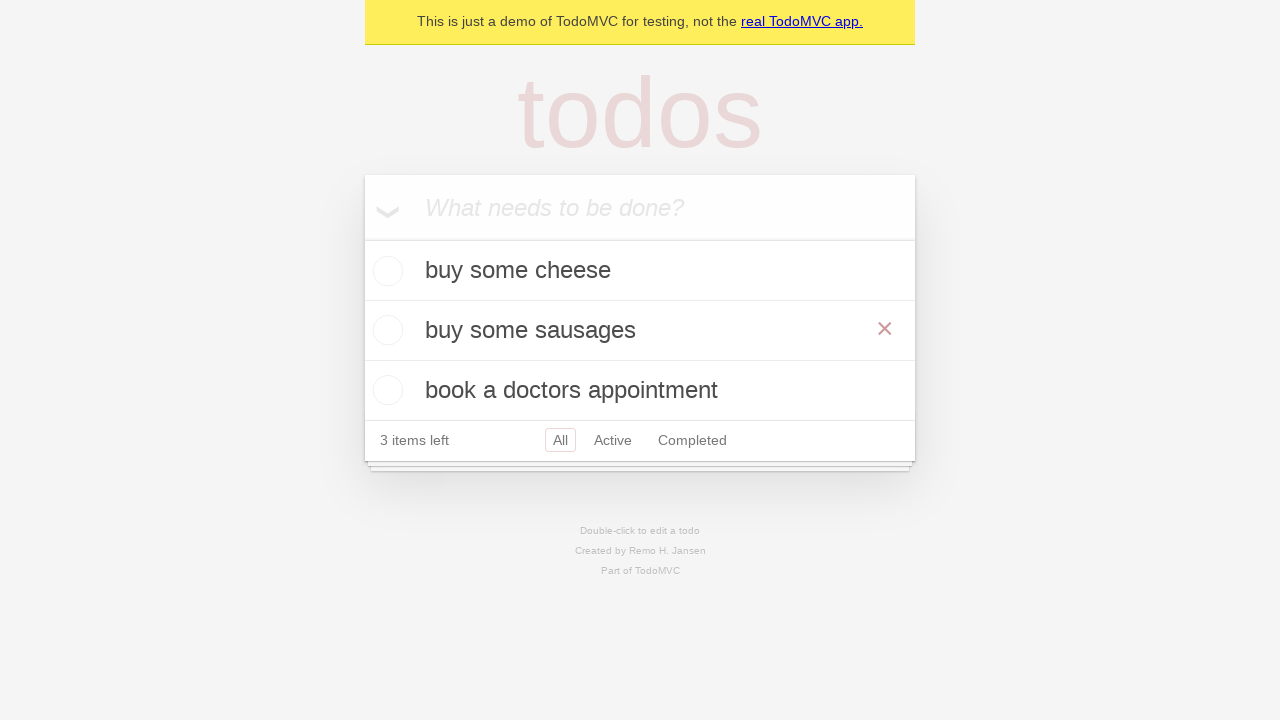